Navigates to a test automation practice website and waits for the page to load completely

Starting URL: http://testautomationpractice.blogspot.com/

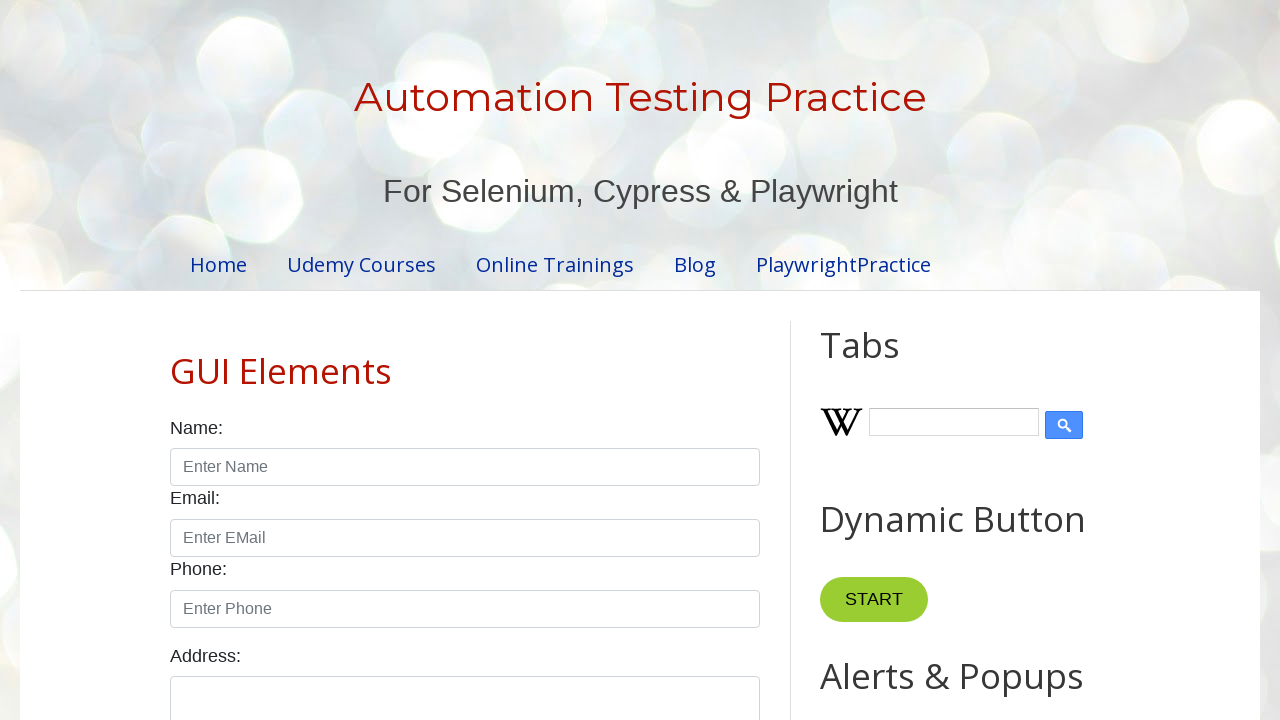

Navigated to test automation practice website
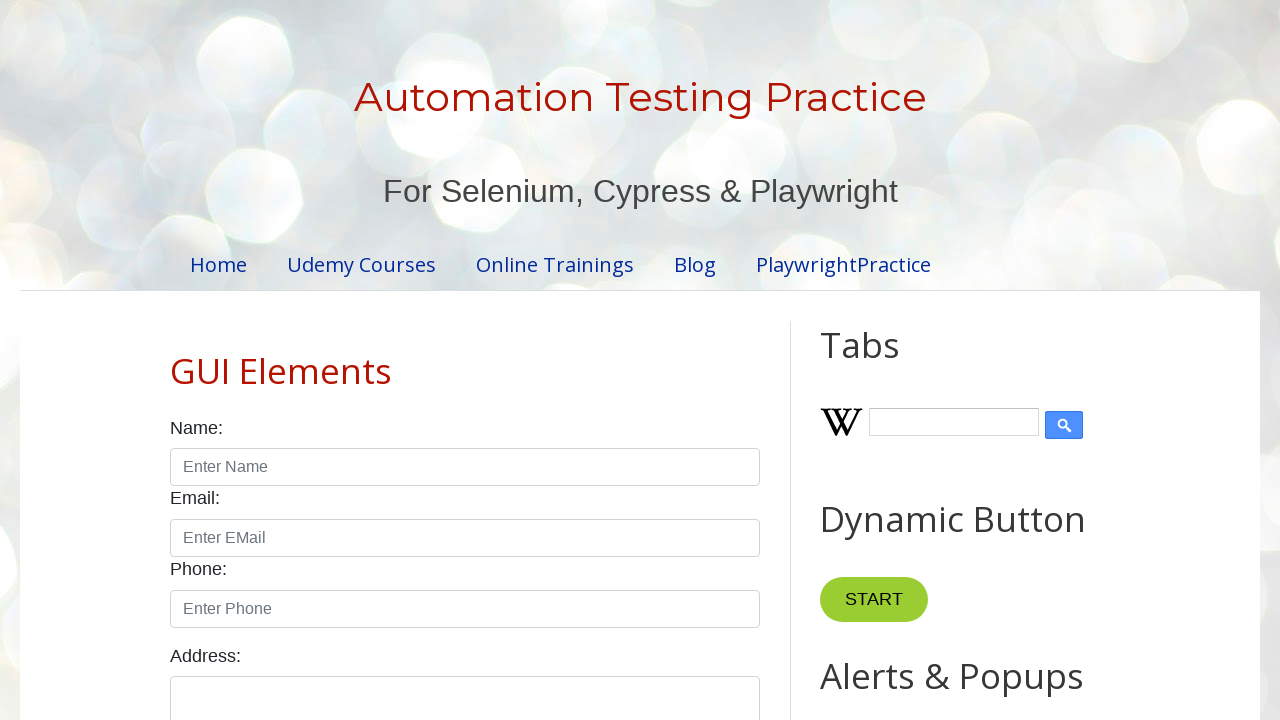

Waited for page to fully load (networkidle state reached)
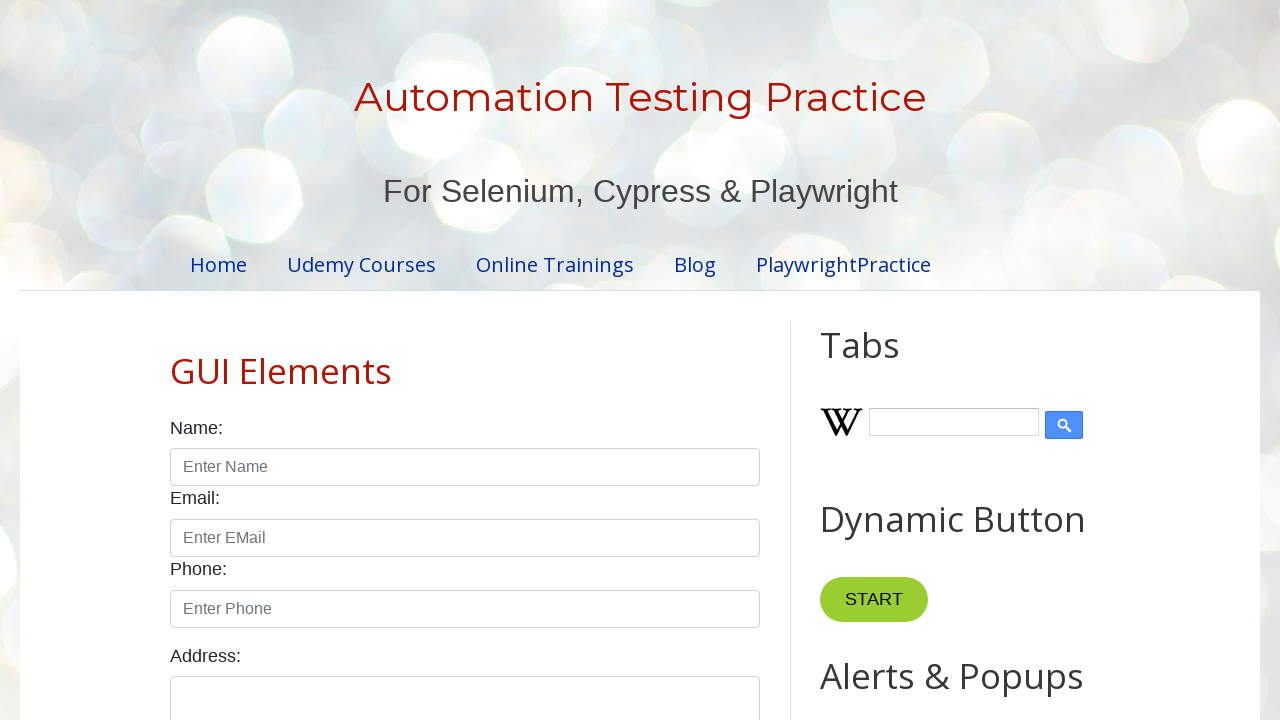

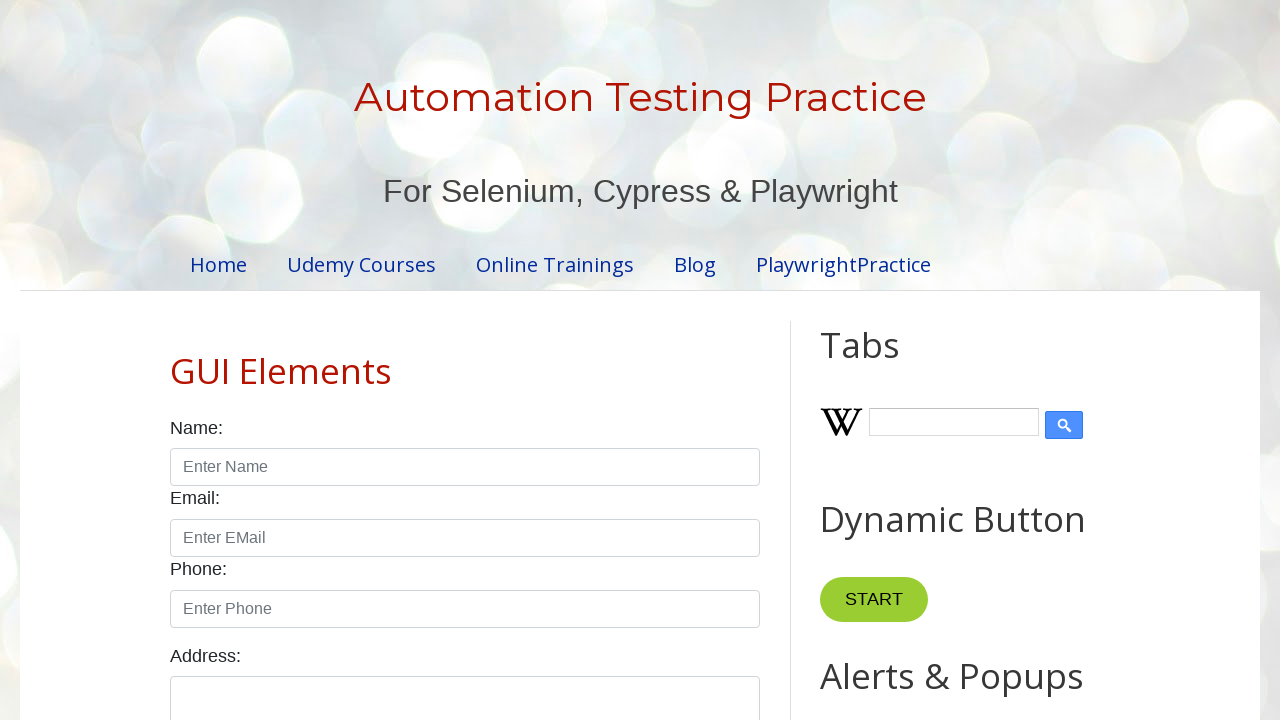